Tests the Todo List app by adding two todo items ("buy some cheese" and "feed the cat") and verifying they appear in the list

Starting URL: https://todo-app.serenity-js.org/

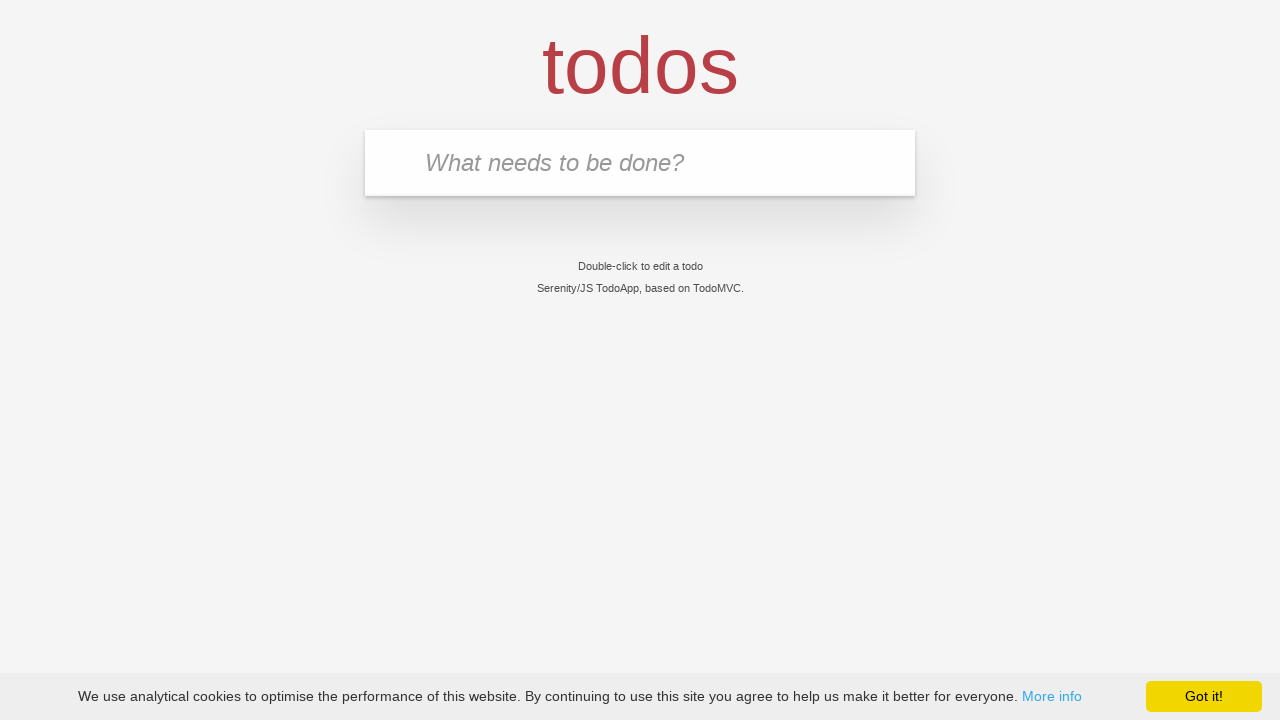

Verified page title is 'Serenity/JS TodoApp'
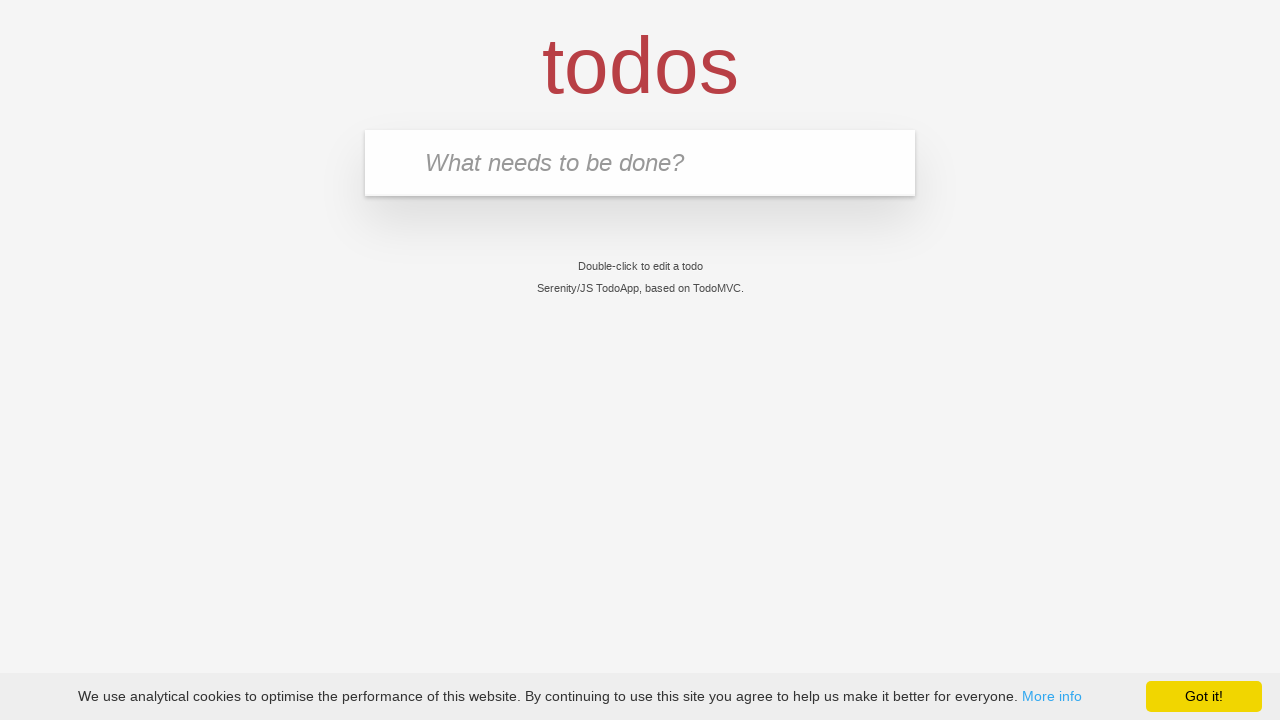

Filled input field with 'buy some cheese' on input.new-todo
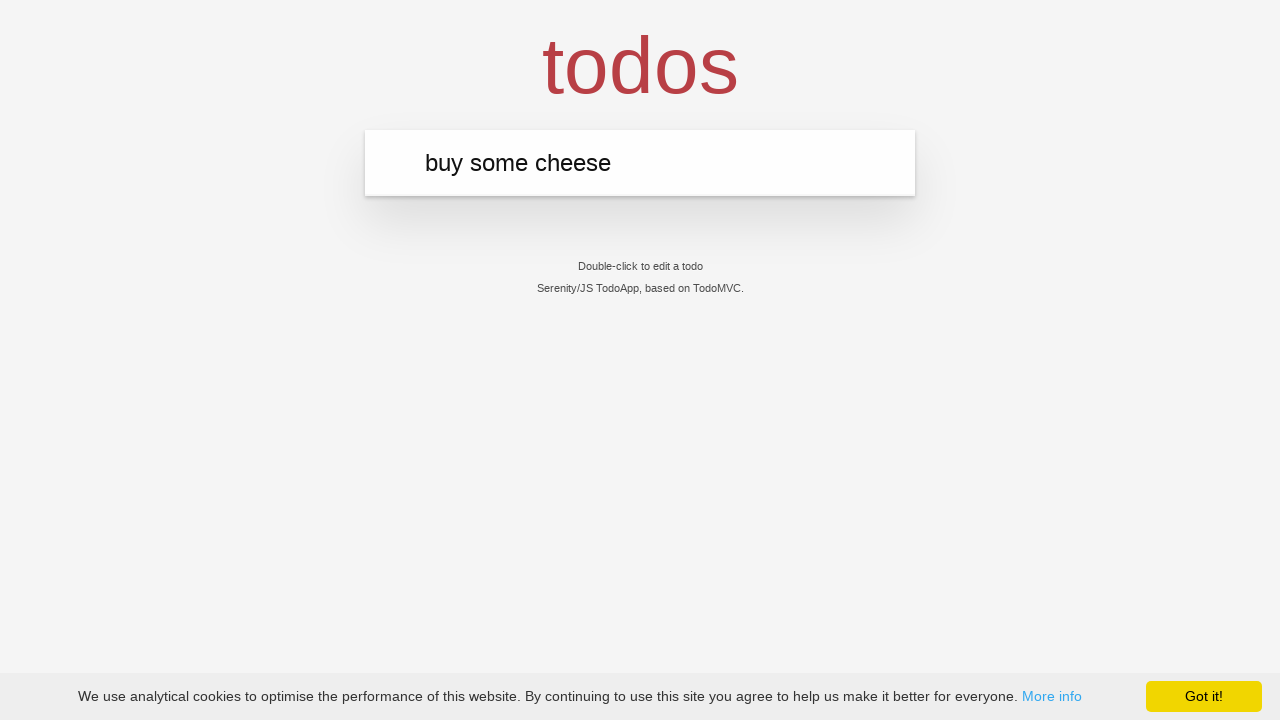

Pressed Enter to add first todo item on input.new-todo
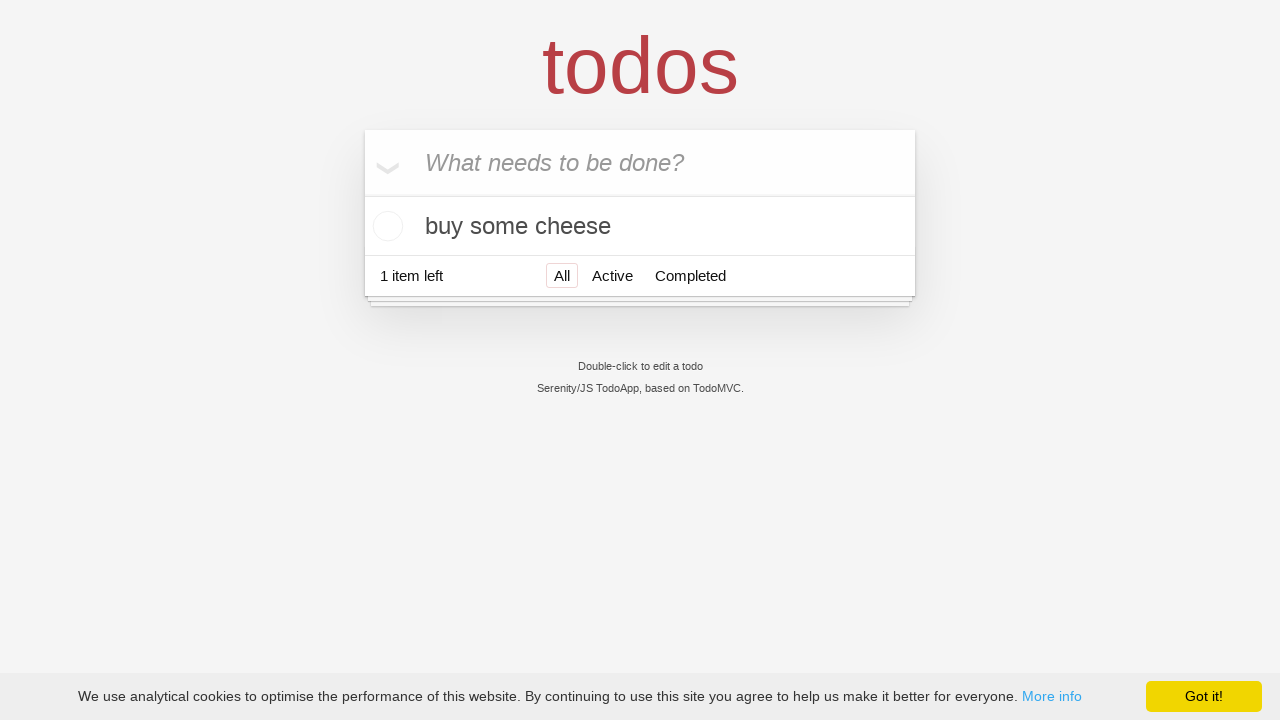

First todo item 'buy some cheese' appeared in the list
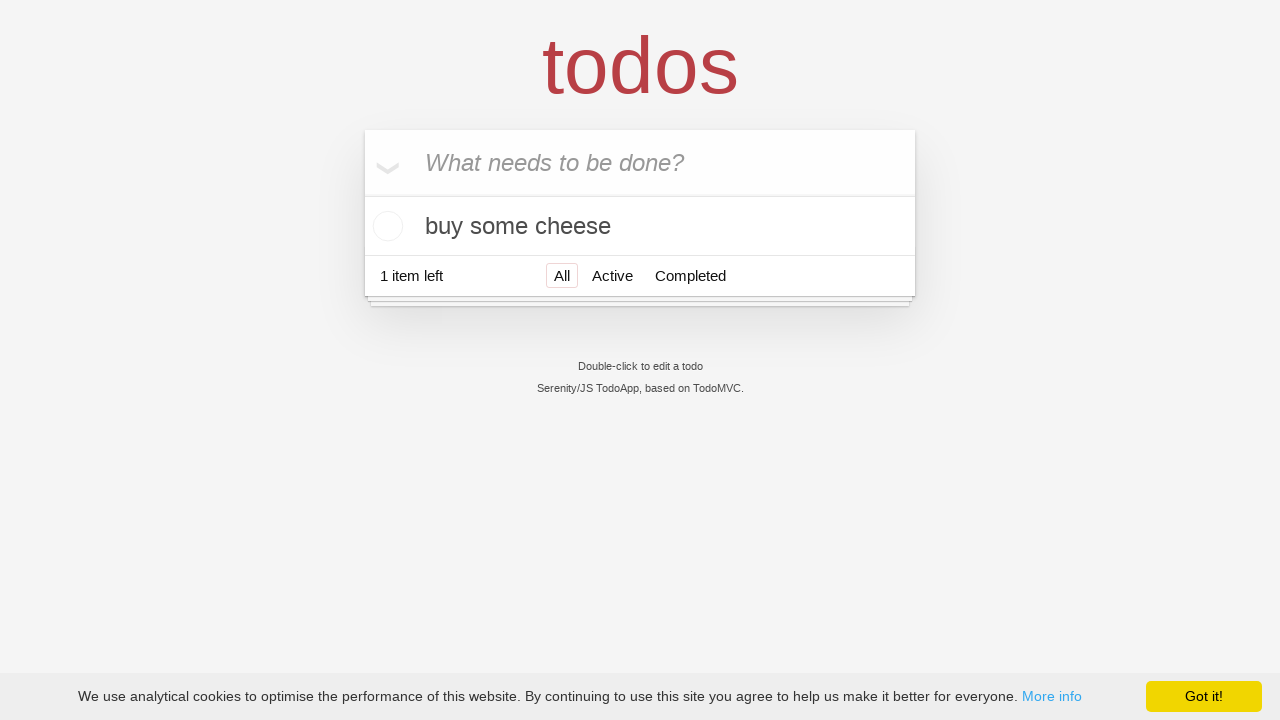

Filled input field with 'feed the cat' on input.new-todo
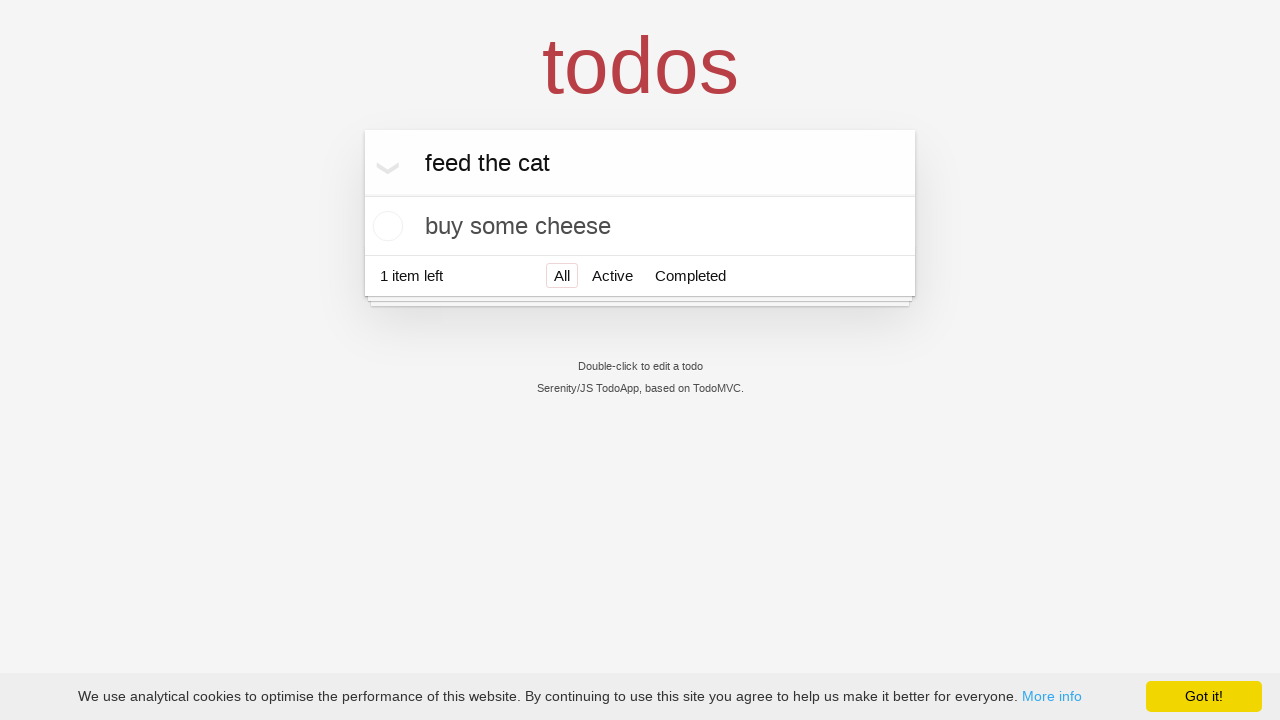

Pressed Enter to add second todo item on input.new-todo
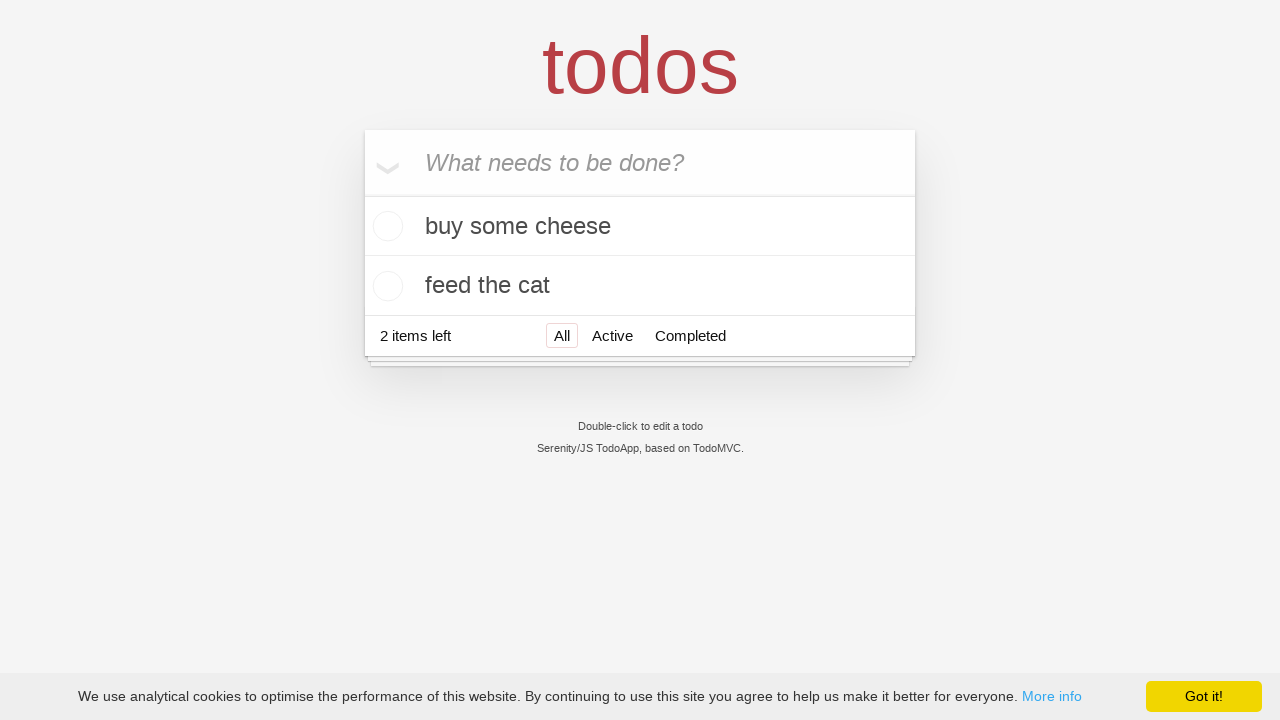

Second todo item 'feed the cat' appeared in the list
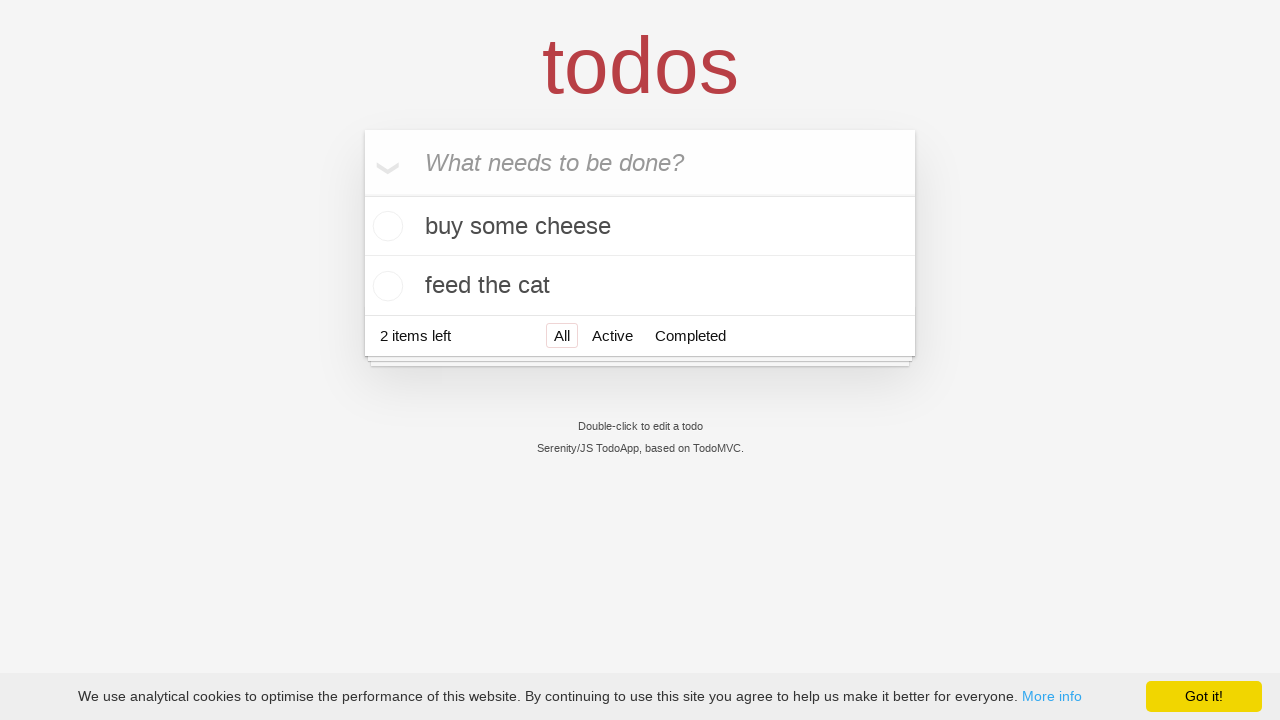

Retrieved all todo list items
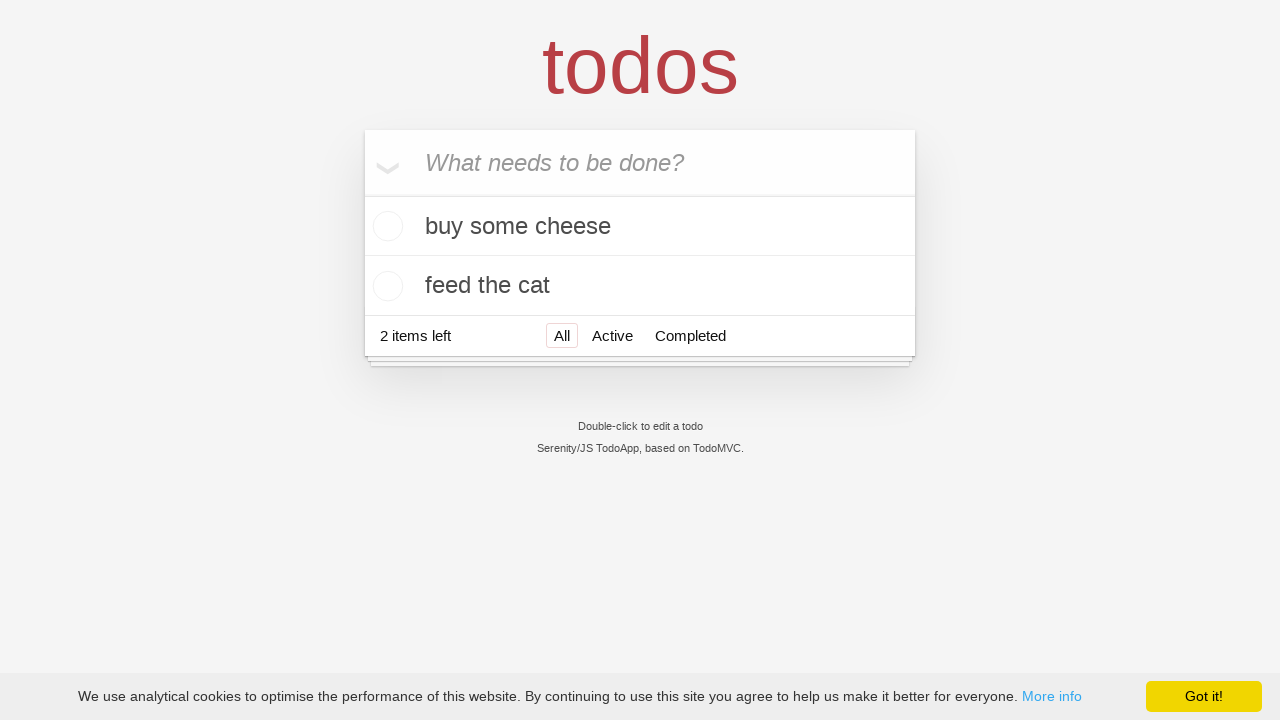

Verified 'buy some cheese' is in the todo list
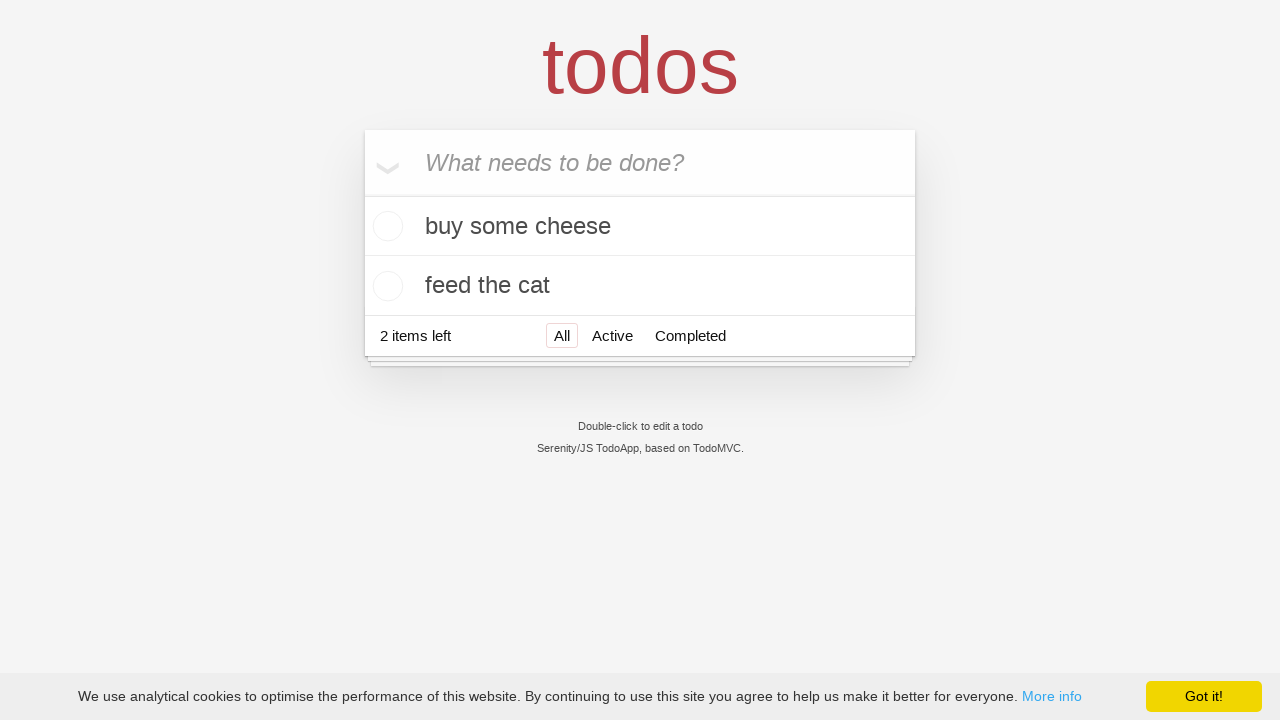

Verified 'feed the cat' is in the todo list
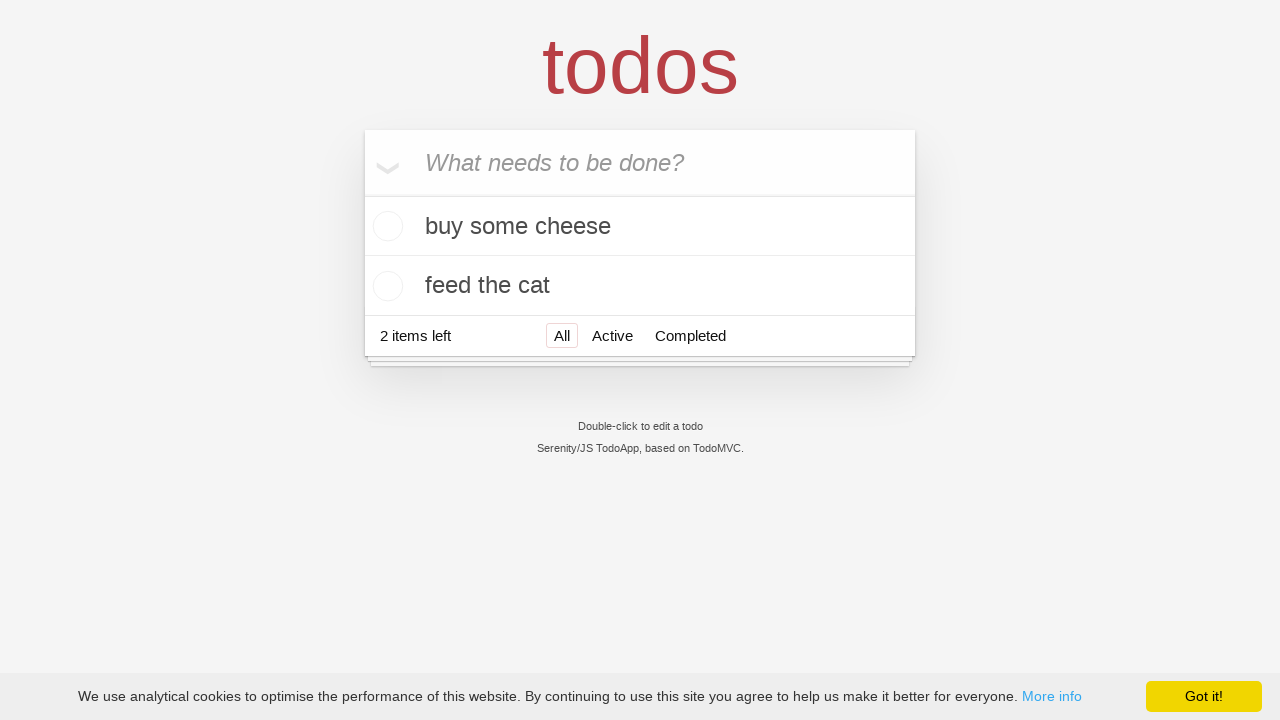

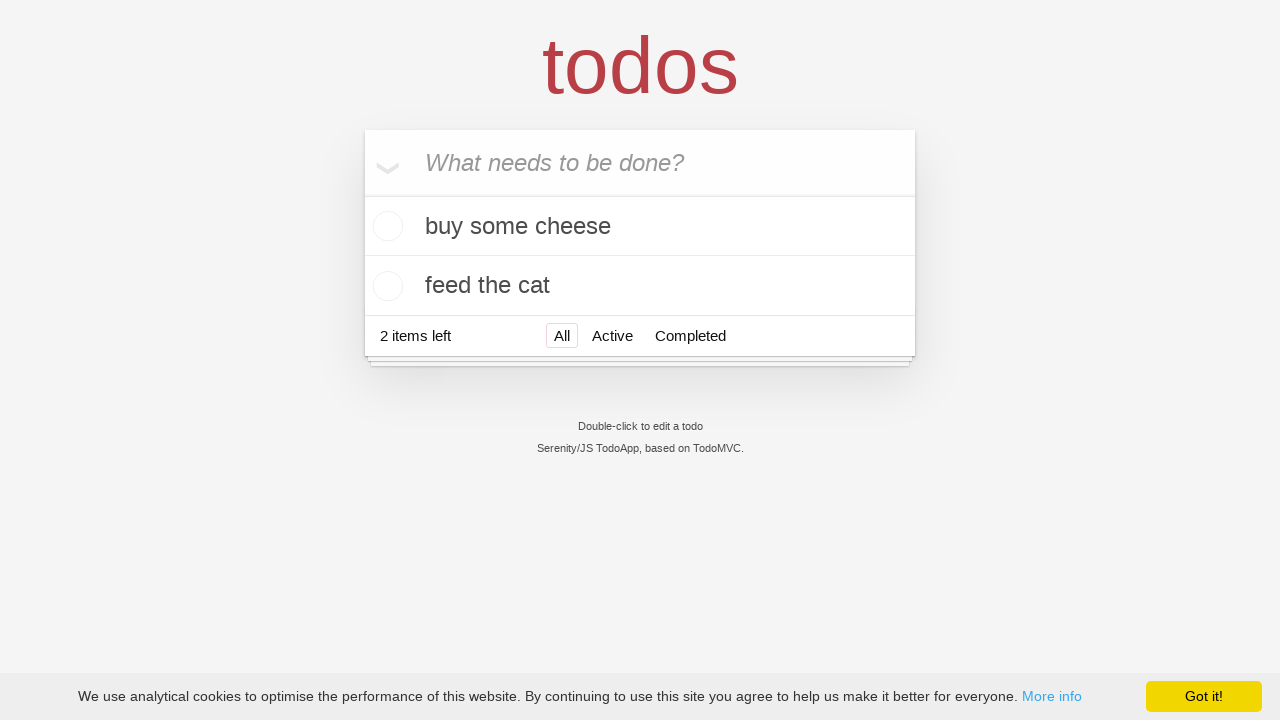